Tests that edits are cancelled when pressing Escape key

Starting URL: https://demo.playwright.dev/todomvc

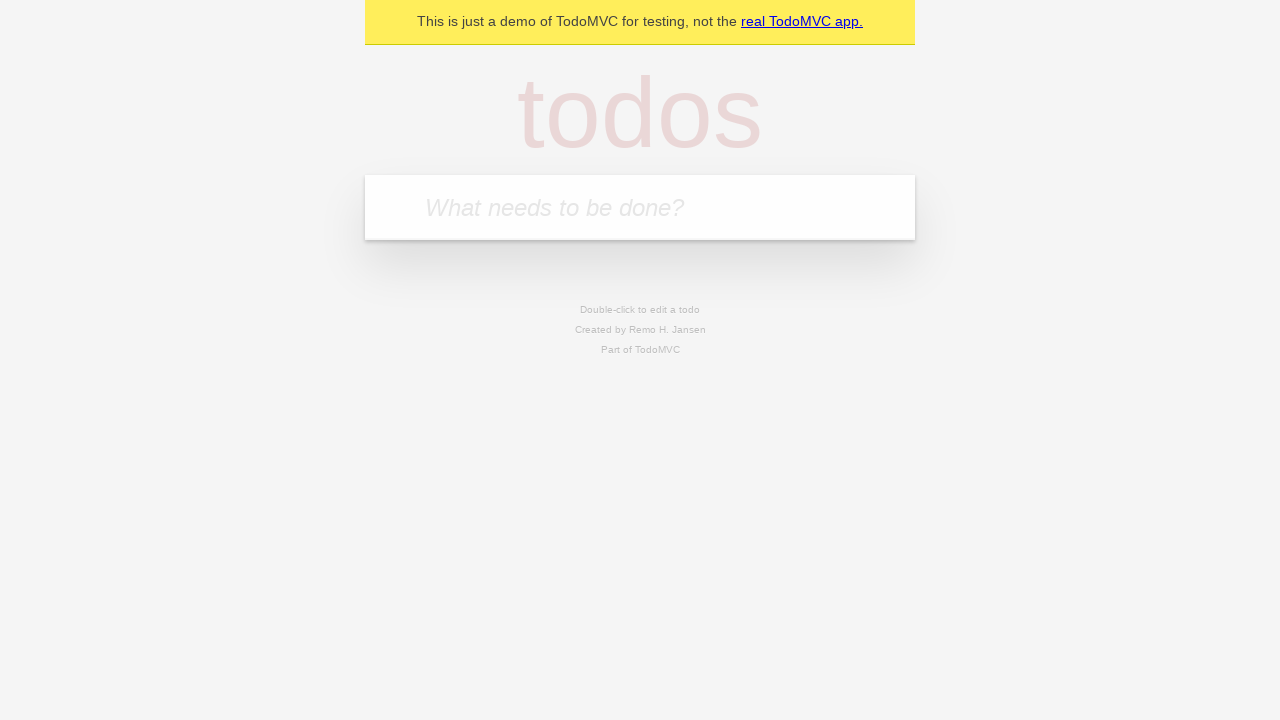

Filled new todo field with 'buy some cheese' on .new-todo
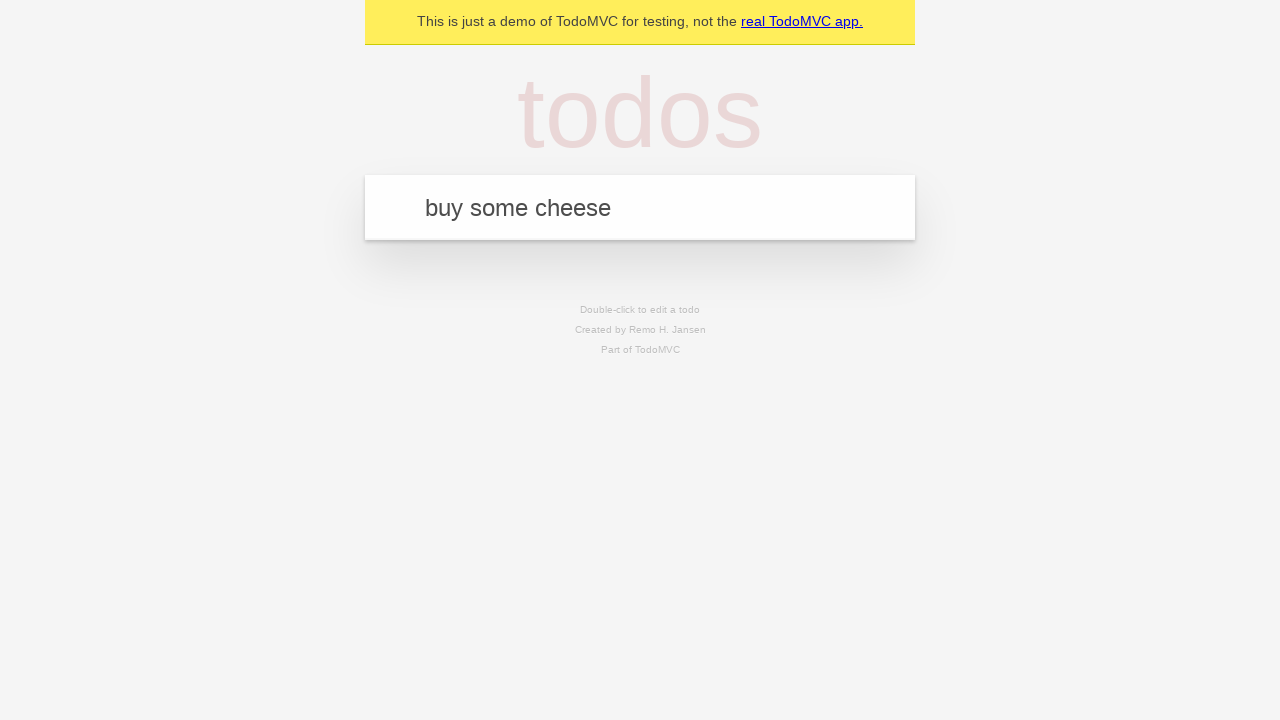

Pressed Enter to create first todo on .new-todo
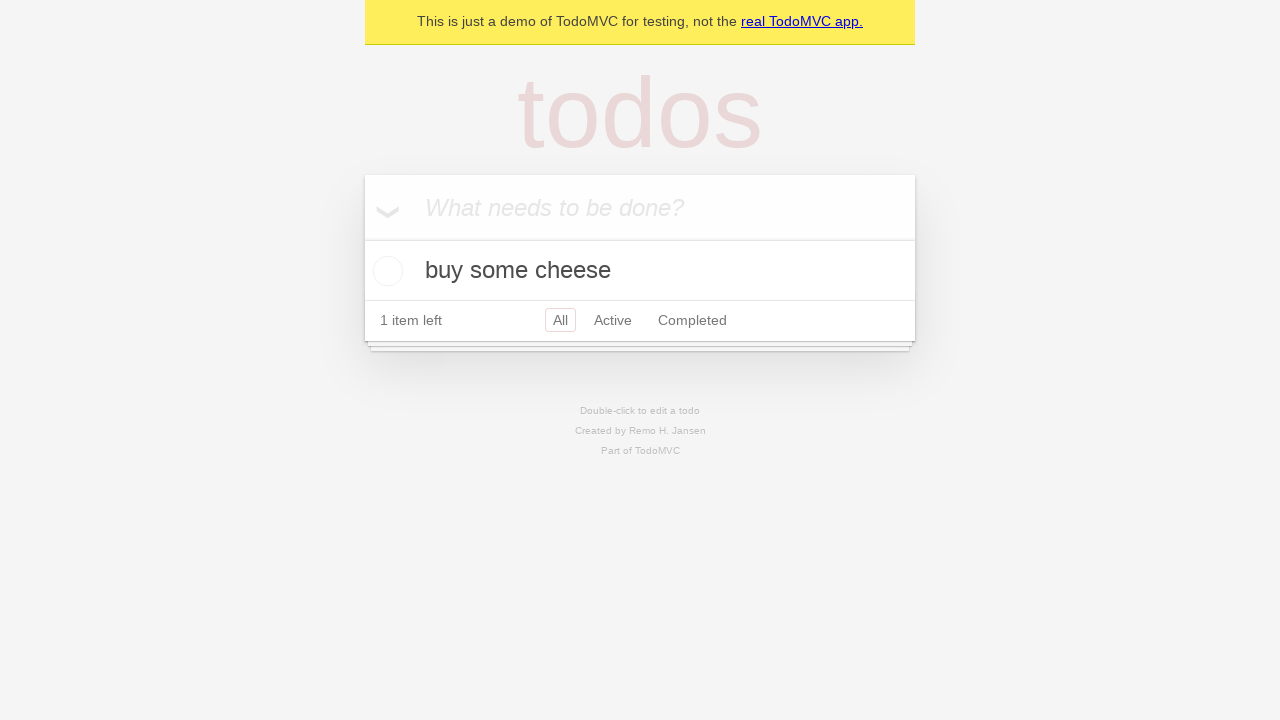

Filled new todo field with 'feed the cat' on .new-todo
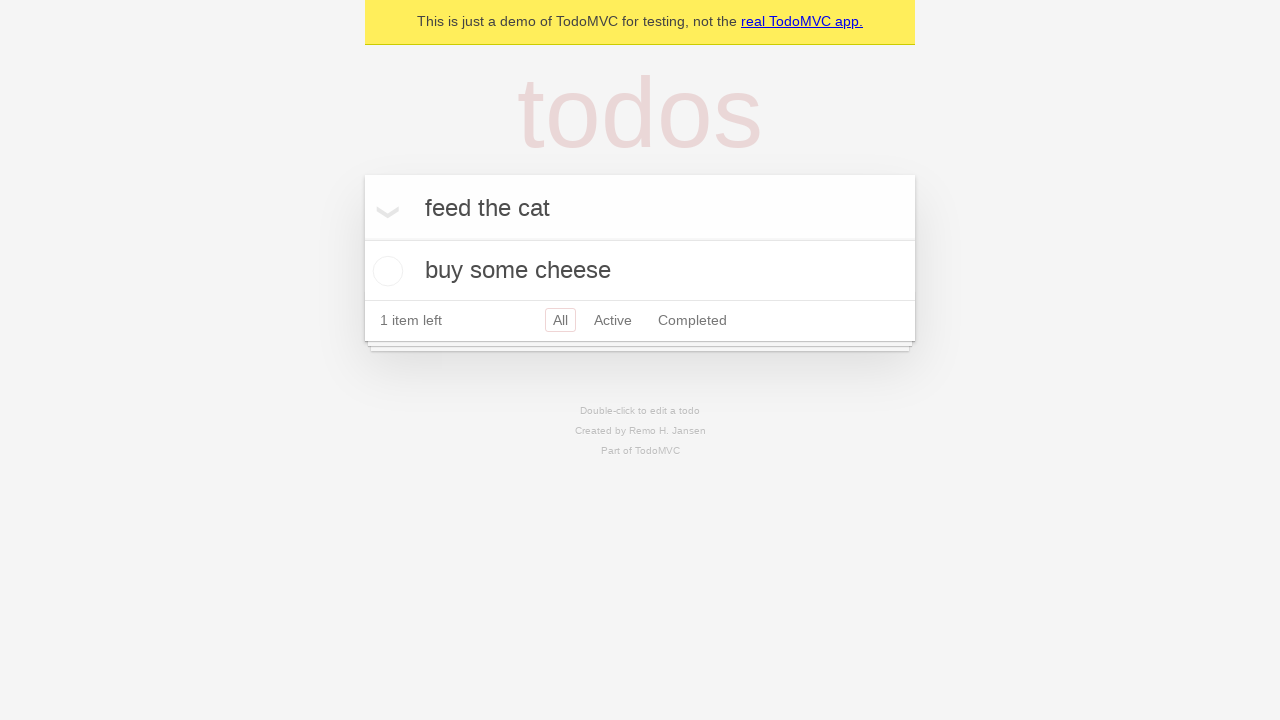

Pressed Enter to create second todo on .new-todo
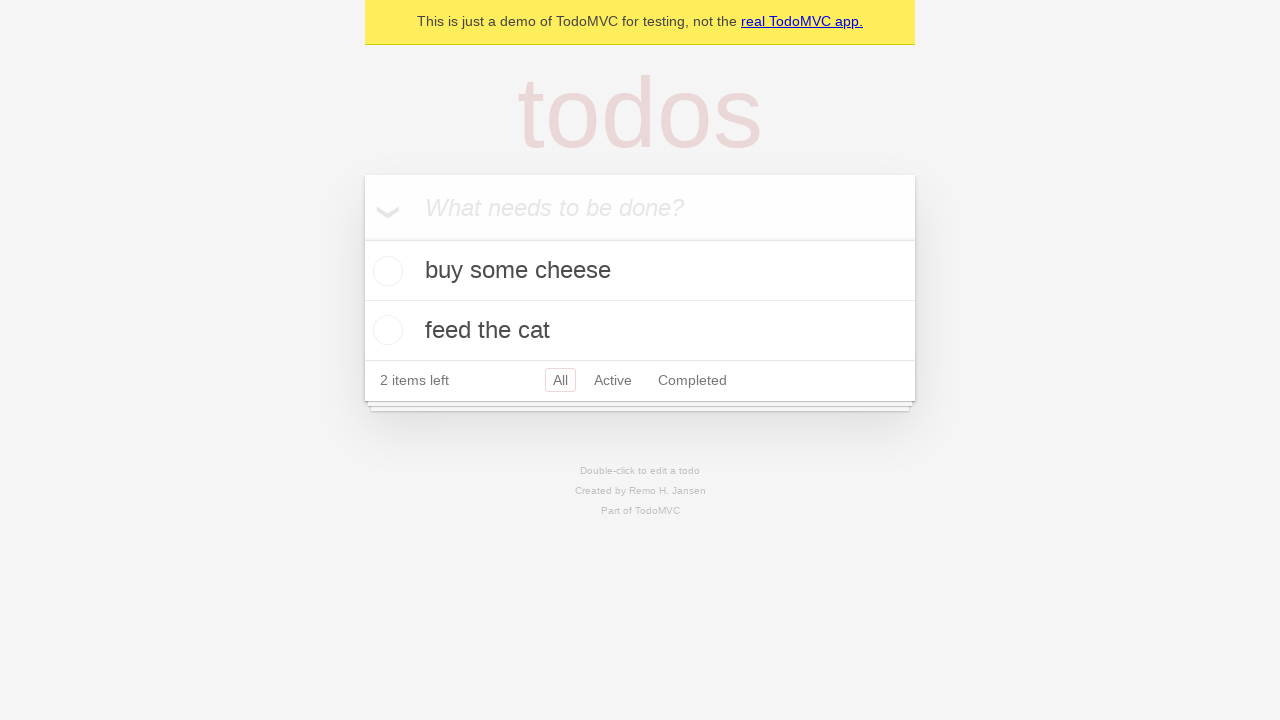

Filled new todo field with 'book a doctors appointment' on .new-todo
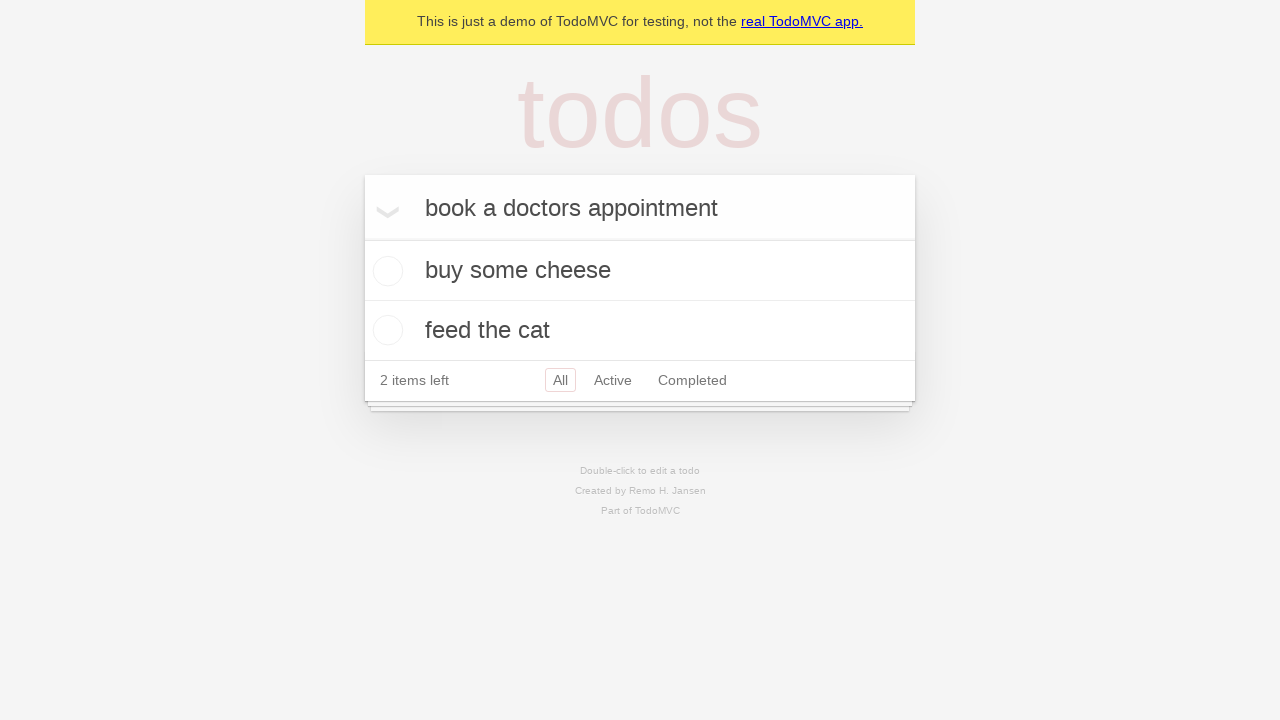

Pressed Enter to create third todo on .new-todo
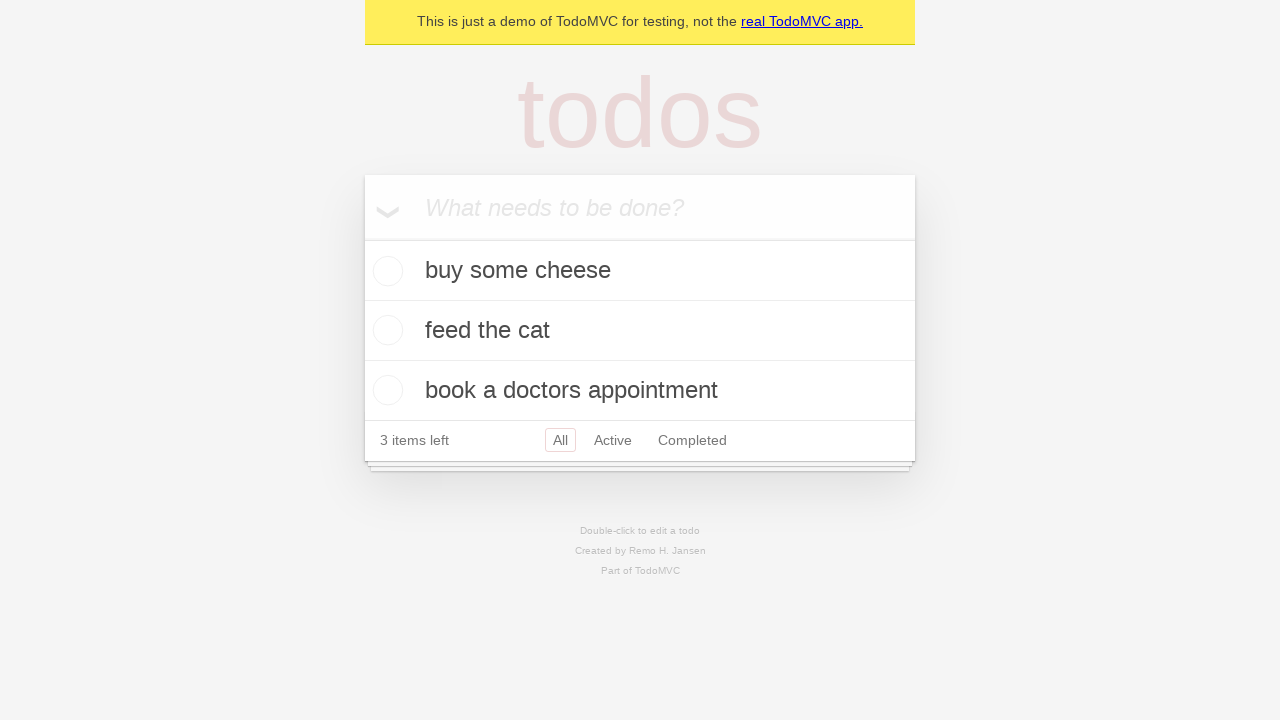

Waited for all three todos to be present in the list
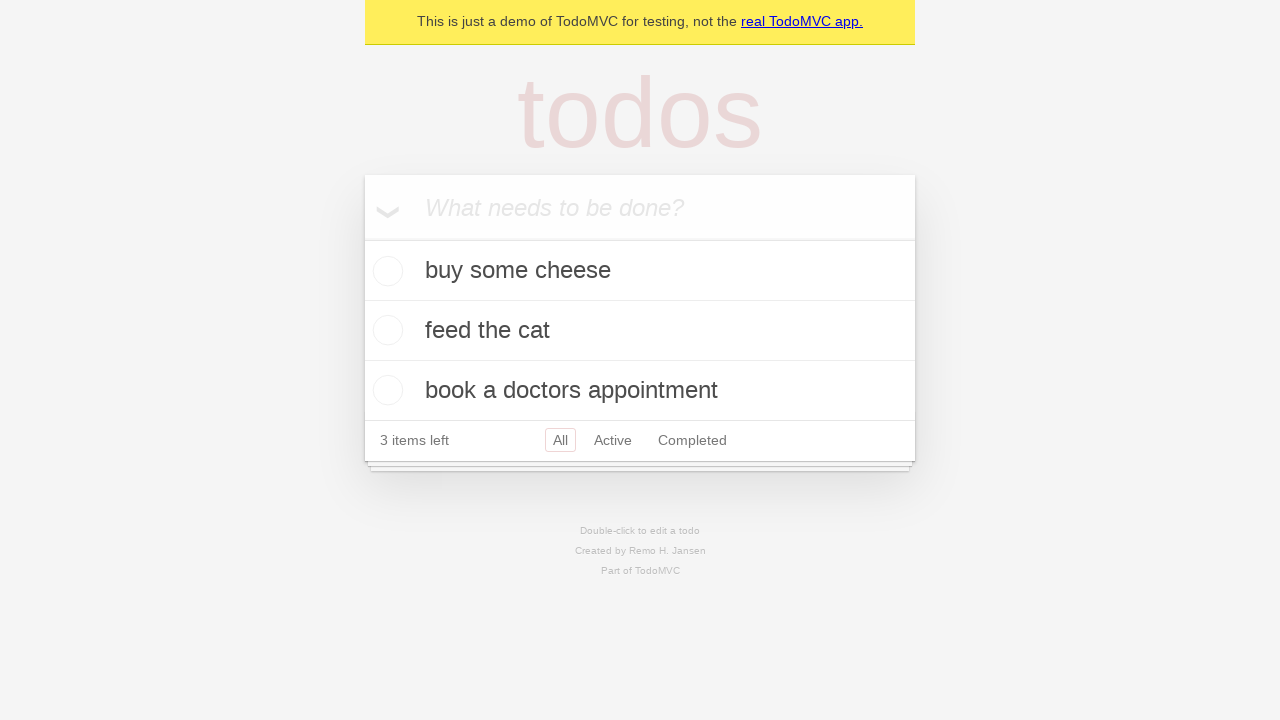

Double-clicked on second todo to enter edit mode at (640, 331) on .todo-list li >> nth=1
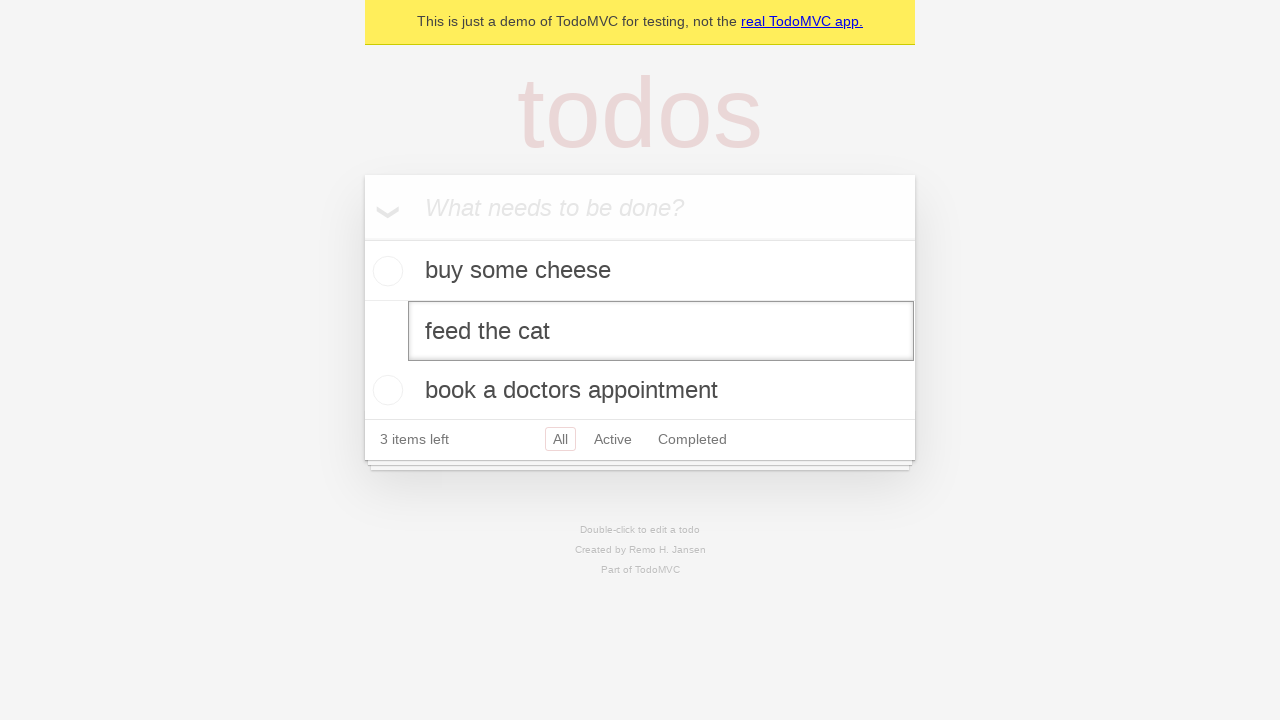

Pressed Escape key to cancel edits on second todo on .todo-list li >> nth=1 >> .edit
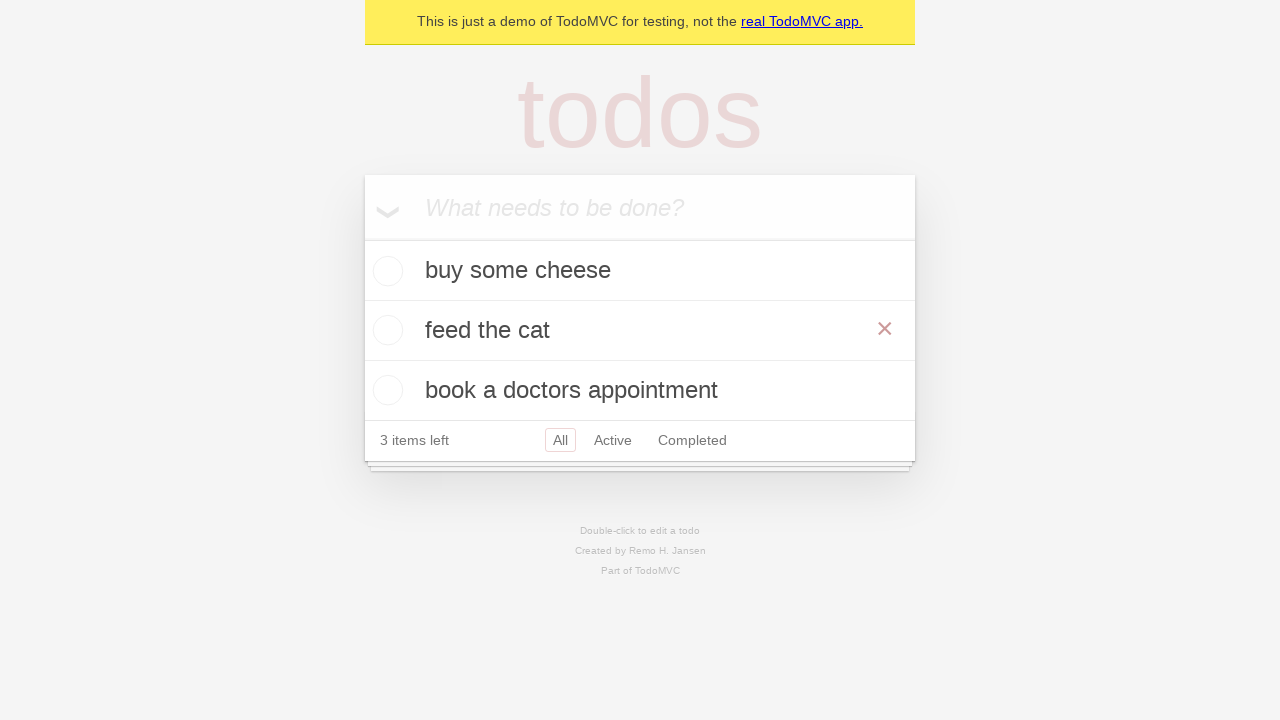

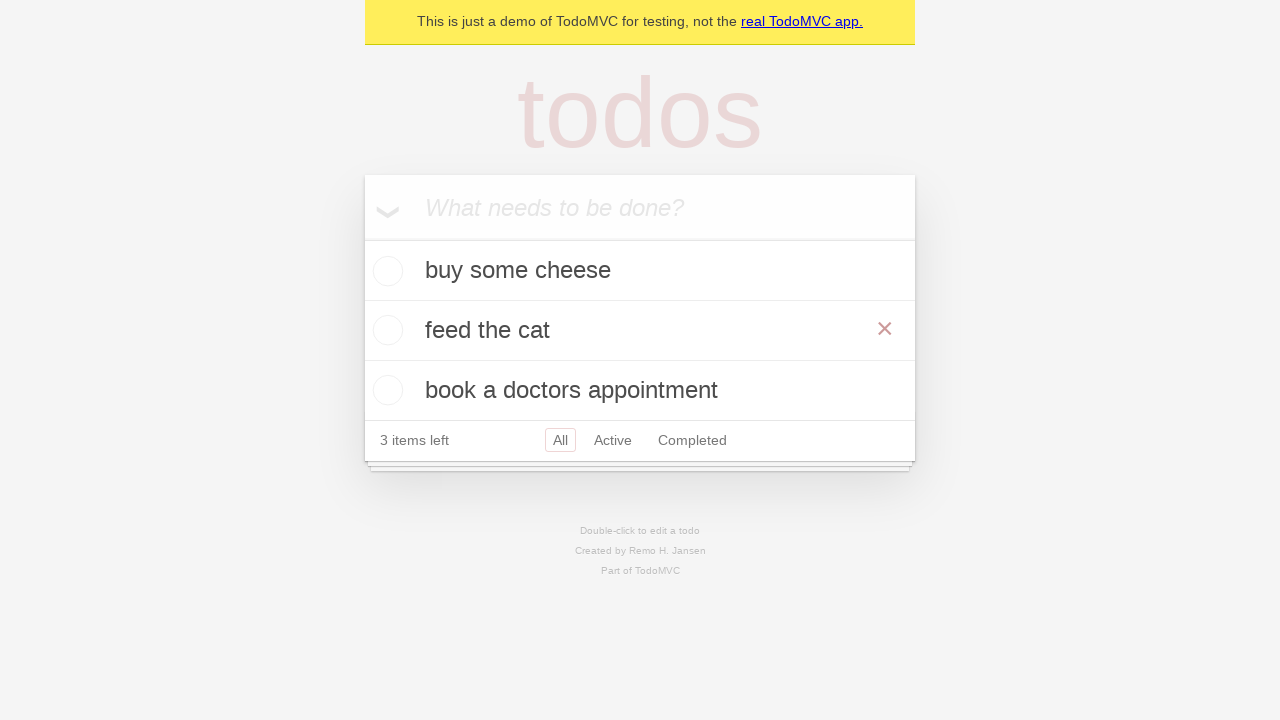